Tests a calculator web application by entering two numbers and clicking the calculate button to perform an addition operation

Starting URL: http://juliemr.github.io/protractor-demo/

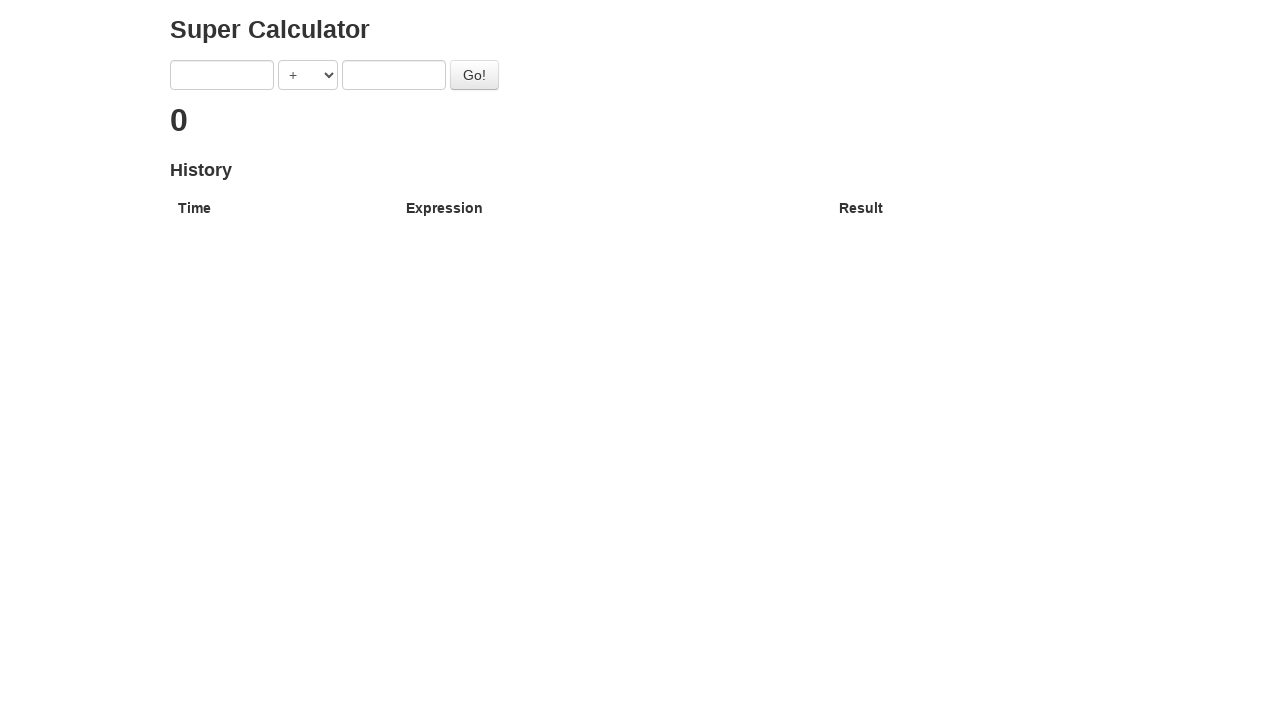

Waited for Super Calculator page to load
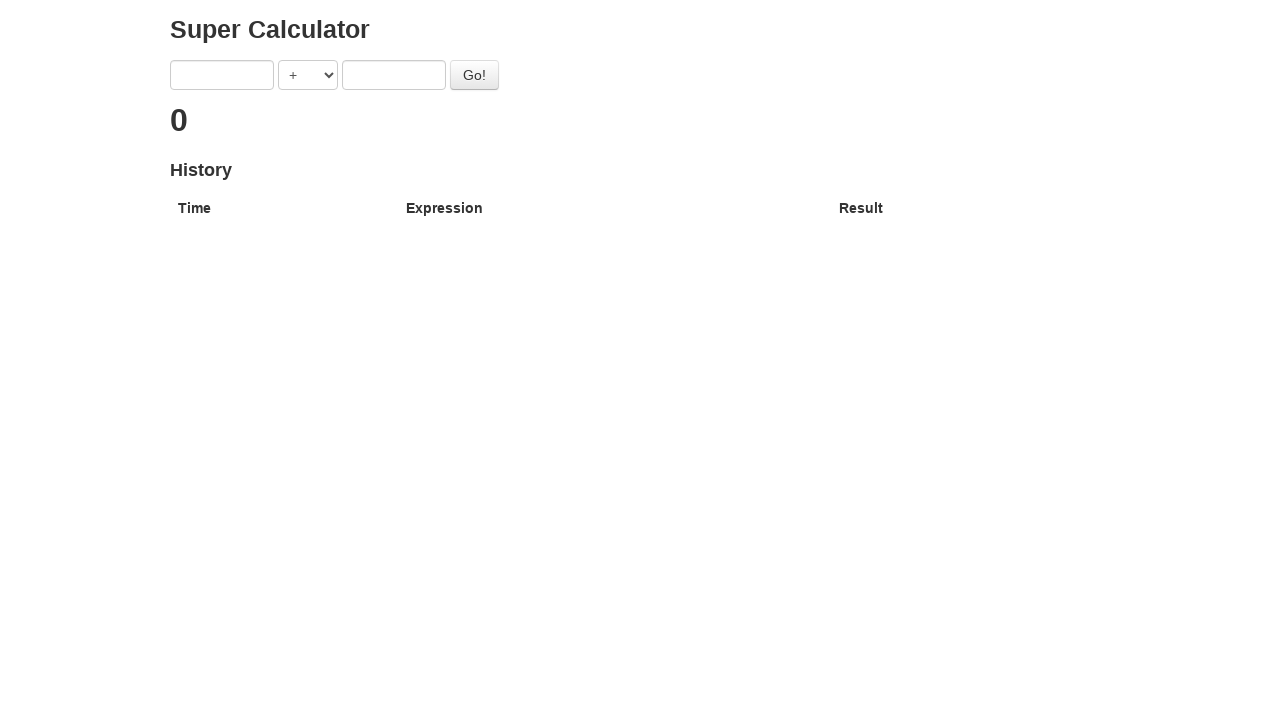

Filled first input field with '1' on [ng-model='first']
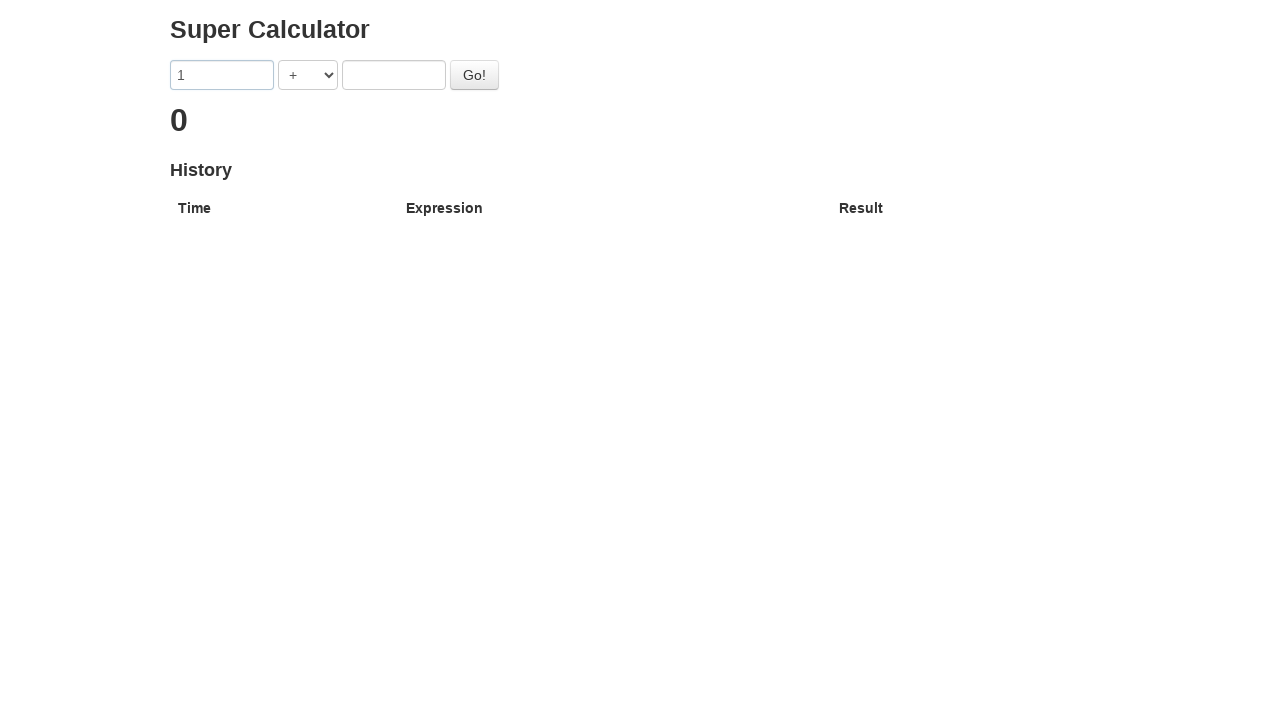

Filled second input field with '2' on [ng-model='second']
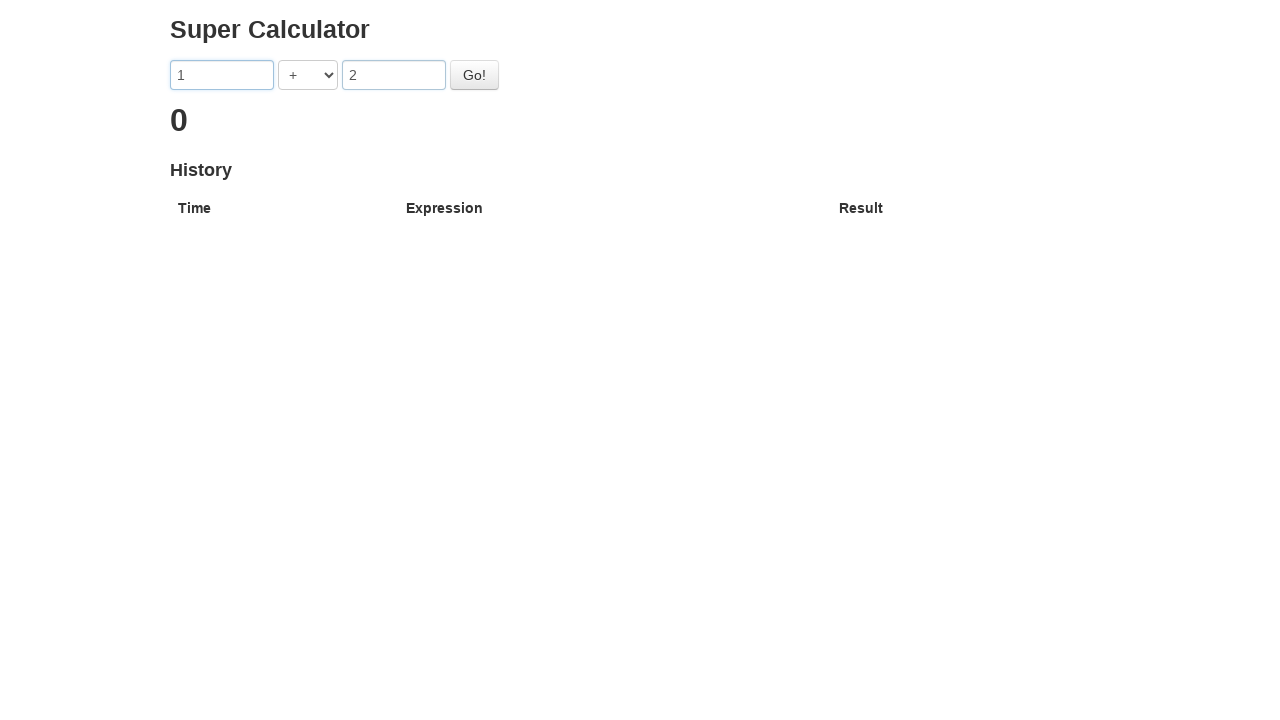

Clicked Go button to perform addition calculation at (474, 75) on #gobutton
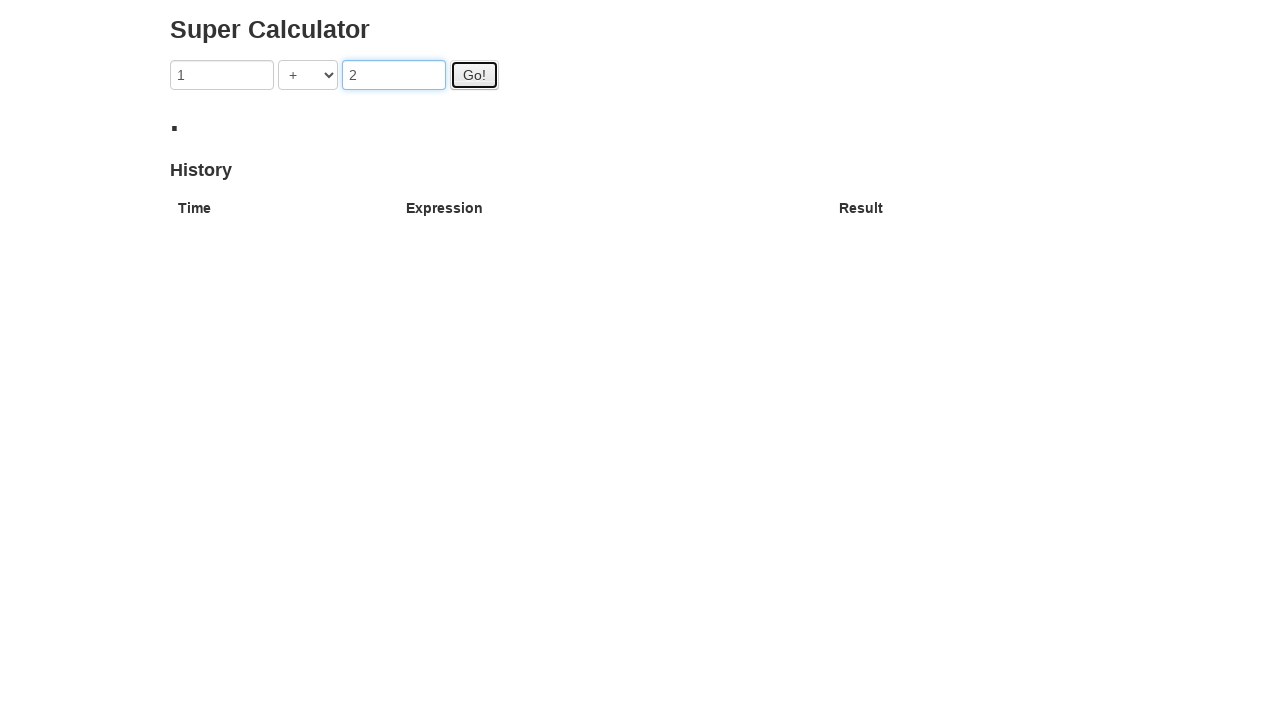

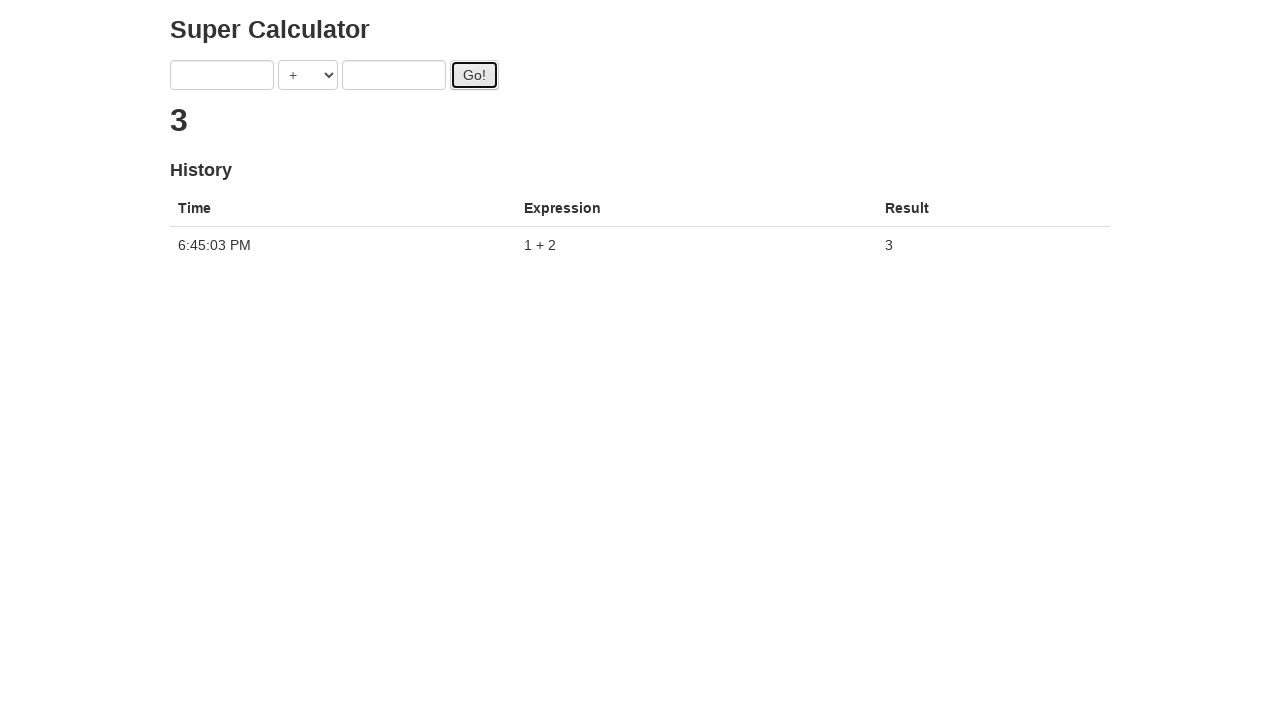